Tests drag and drop functionality by dragging column A to column B and verifying the swap, then dragging back and verifying again.

Starting URL: https://the-internet.herokuapp.com/drag_and_drop

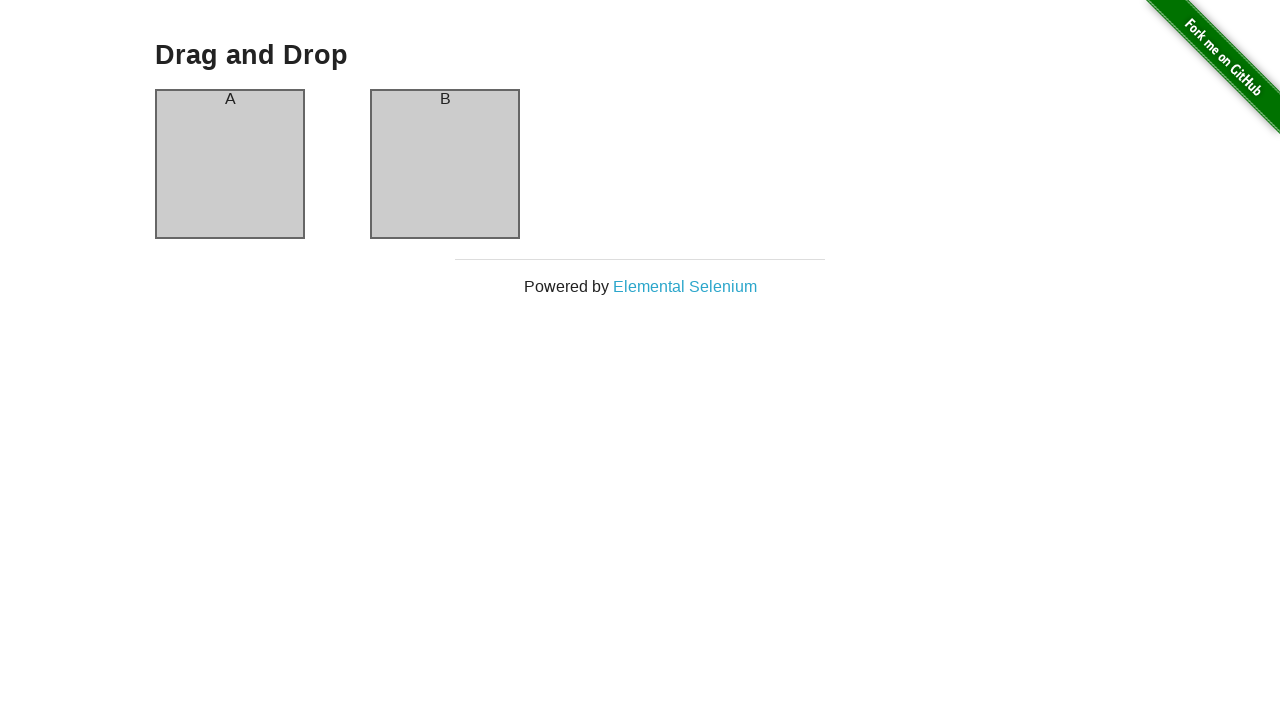

Dragged column A to column B at (445, 164)
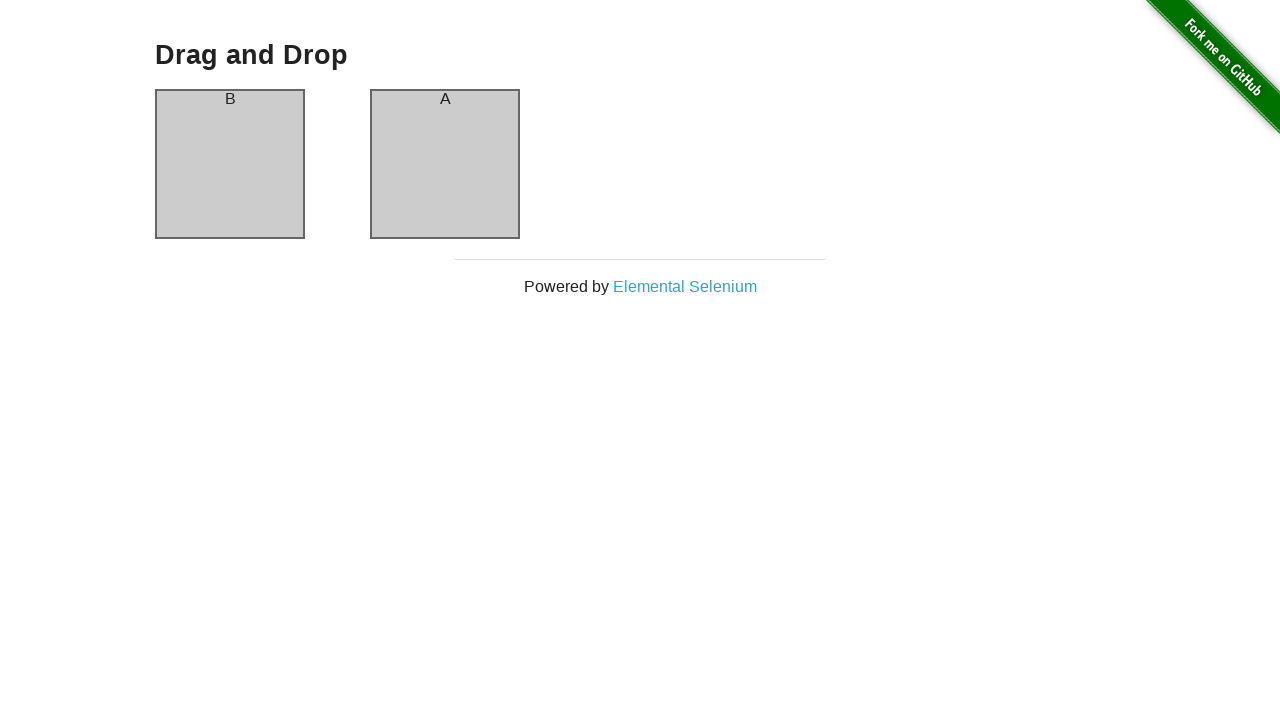

Retrieved text from column B after first drag
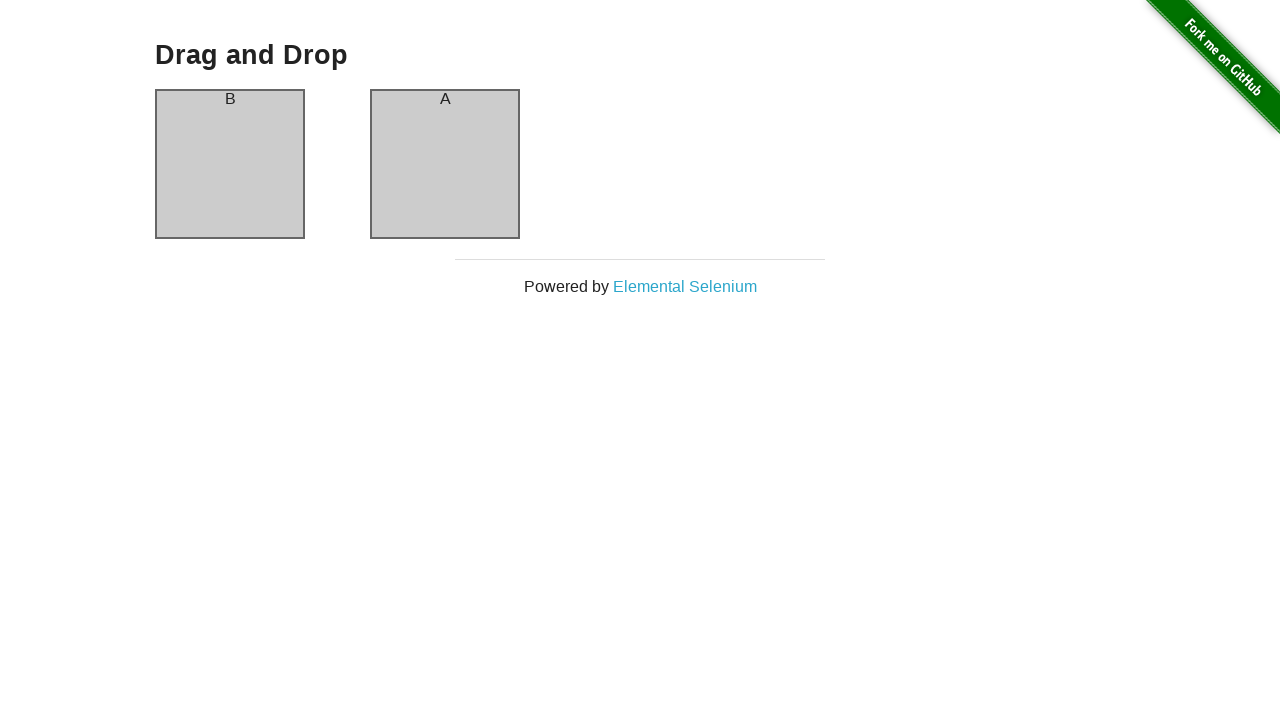

Verified column B now contains 'A' after drag swap
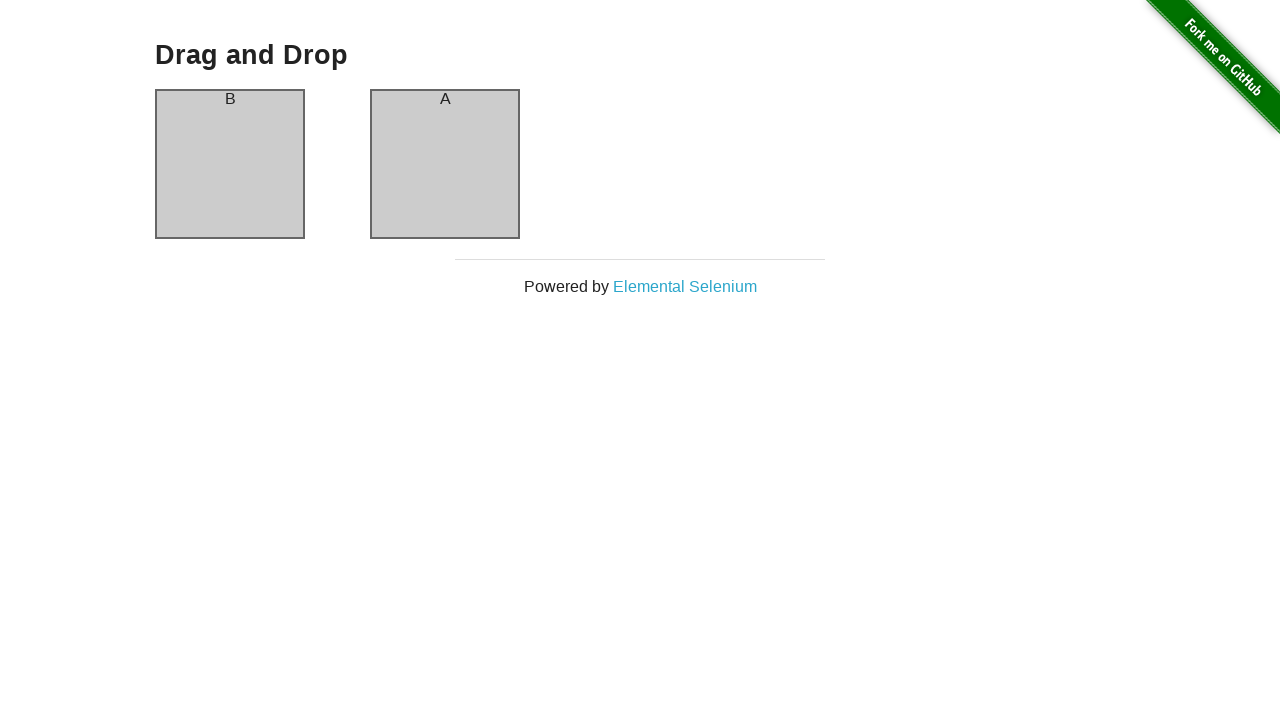

Dragged column B back to column A at (230, 164)
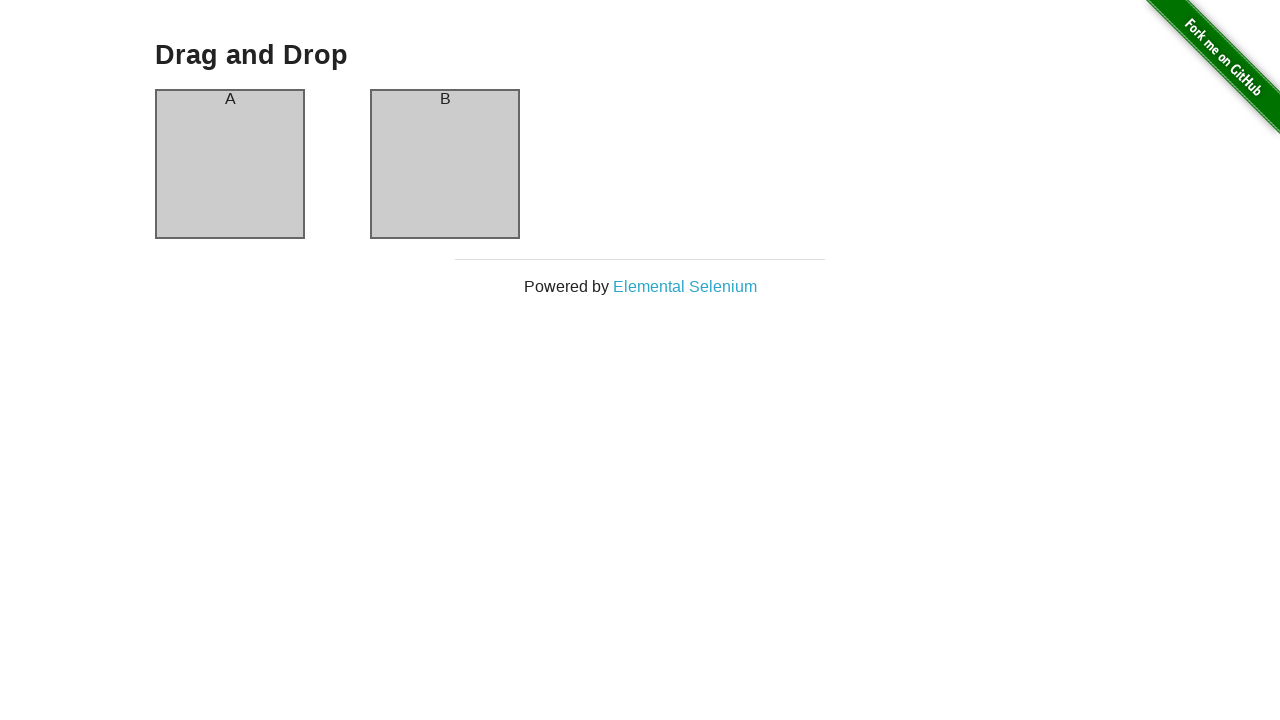

Retrieved text from column B after second drag
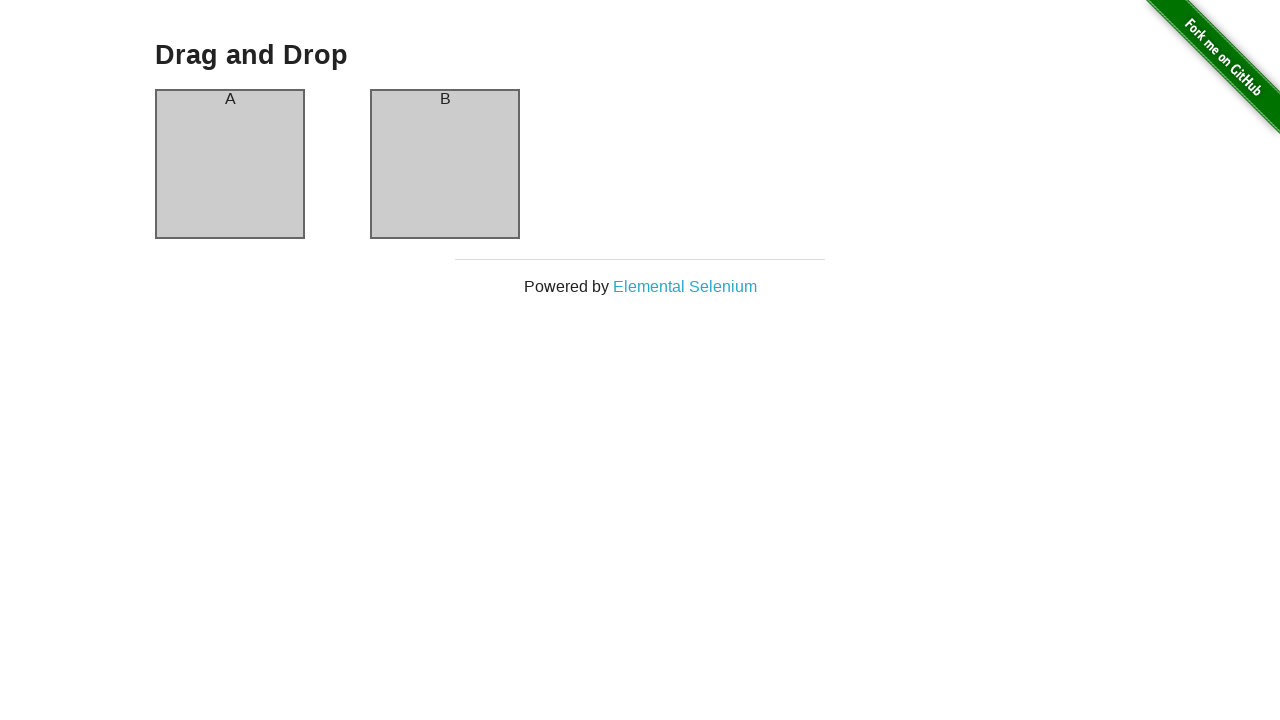

Verified column B now contains 'B' after dragging back
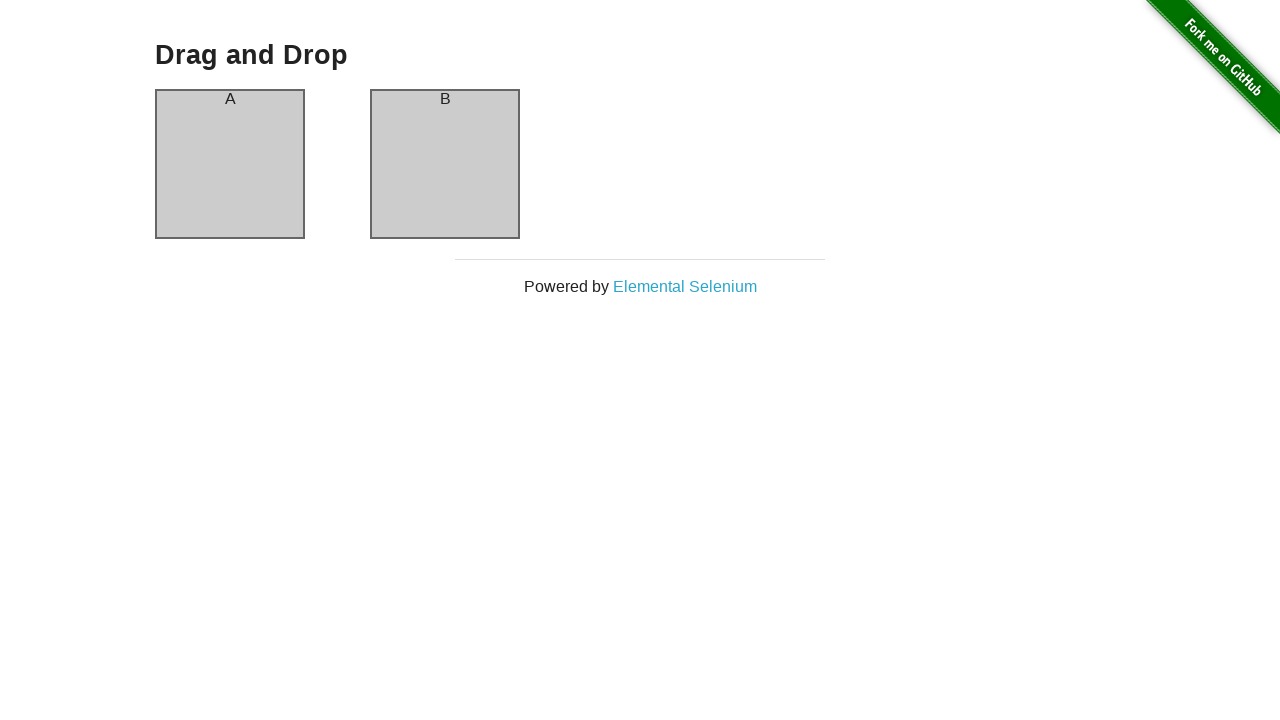

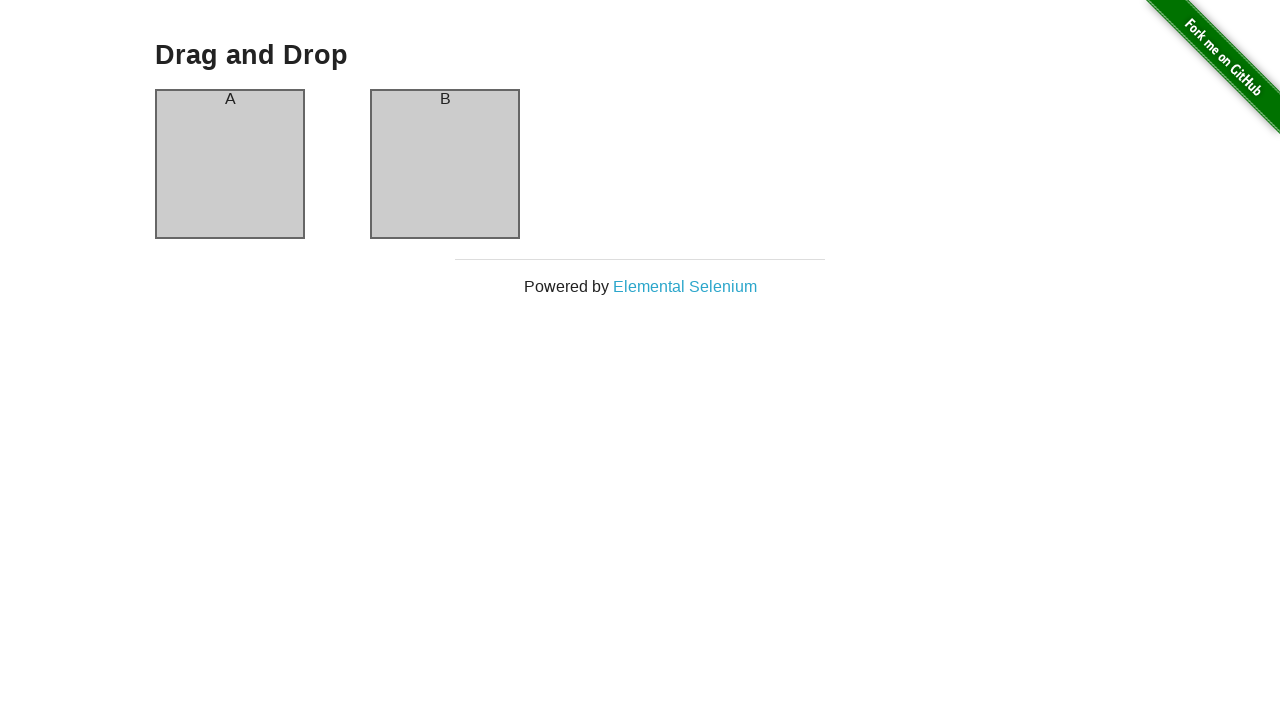